Verifies that the CMS Enterprise Portal home page has the correct title "CMS Enterprise Portal"

Starting URL: https://portaldev.cms.gov/portal/

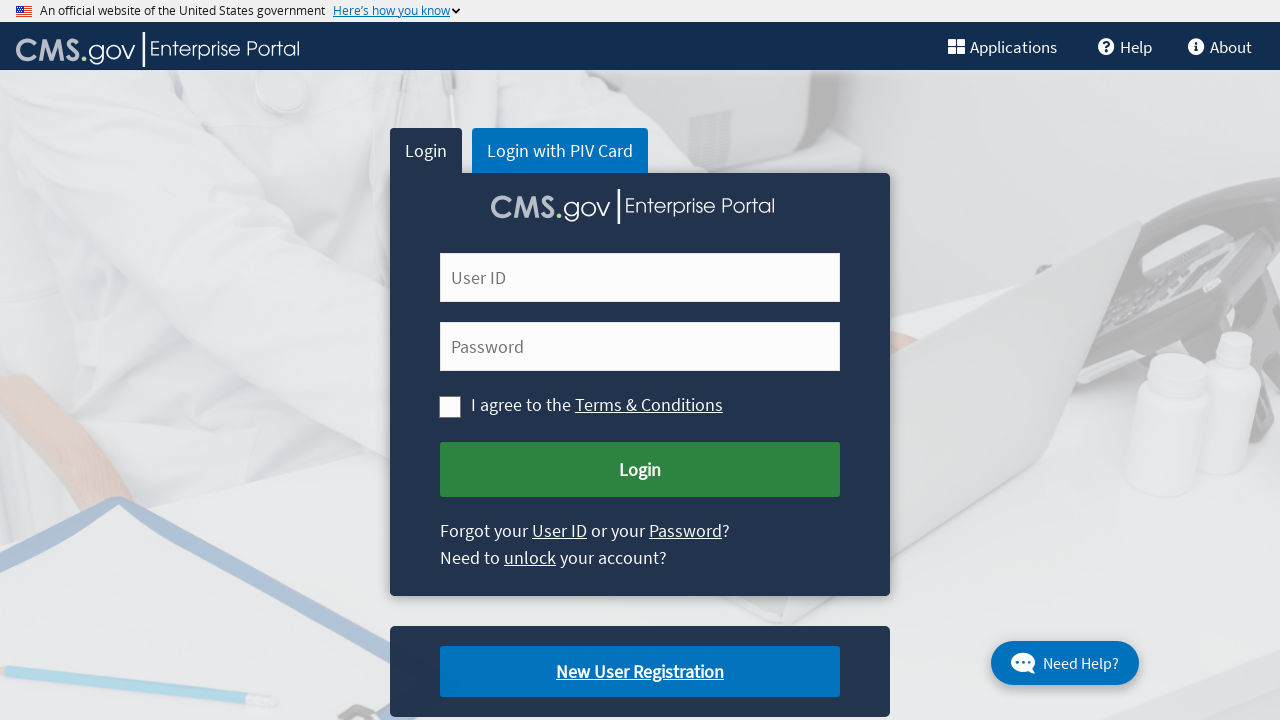

Navigated to CMS Enterprise Portal home page
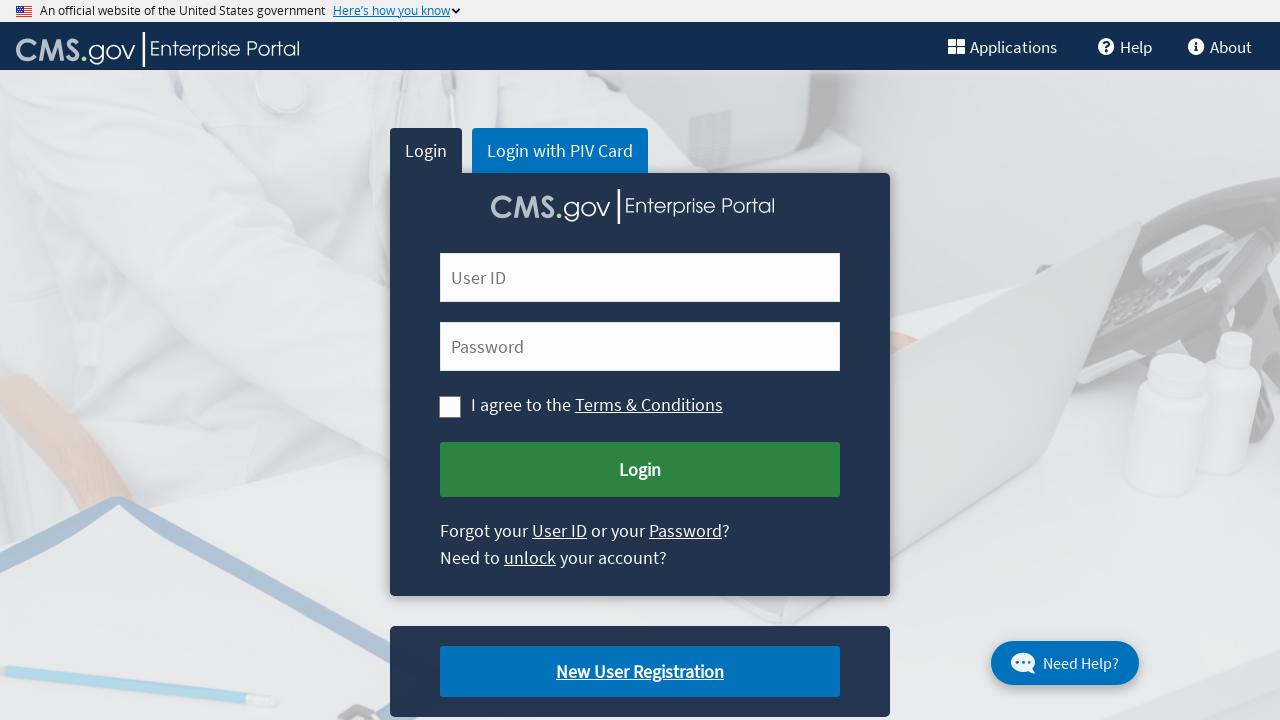

Verified page title is 'CMS Enterprise Portal'
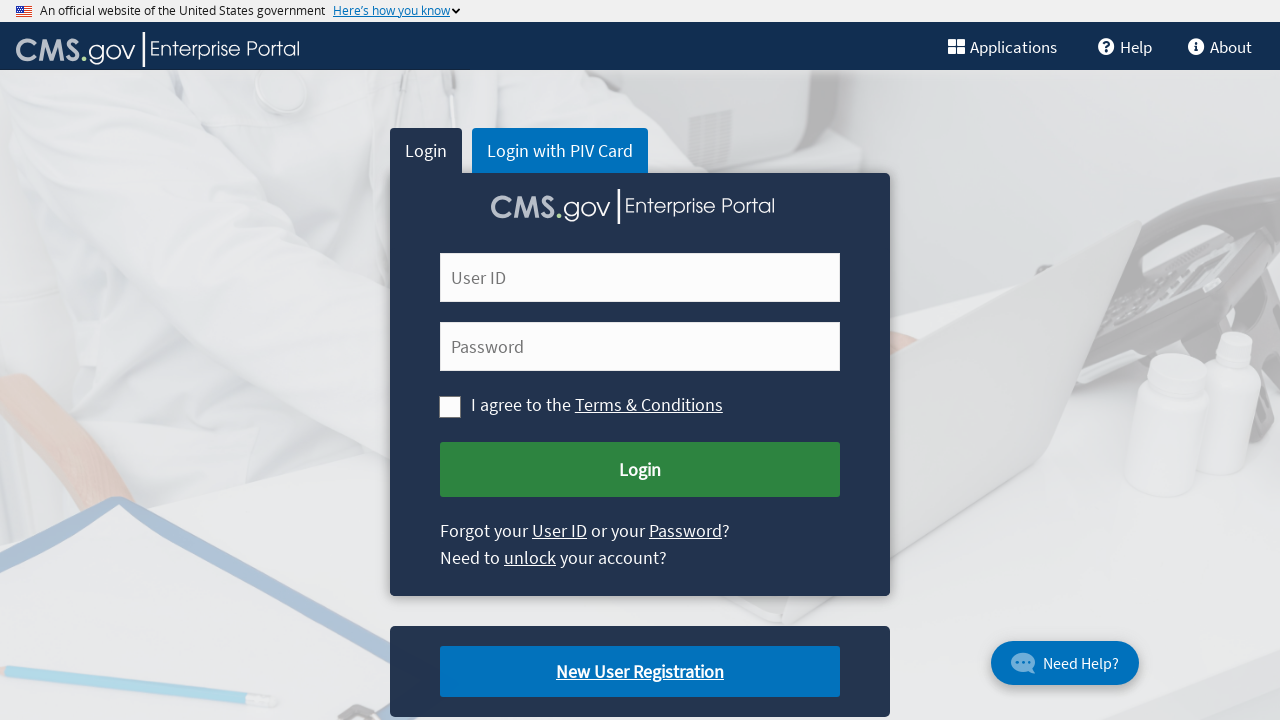

Retrieved current URL: https://portaldev.cms.gov/portal/
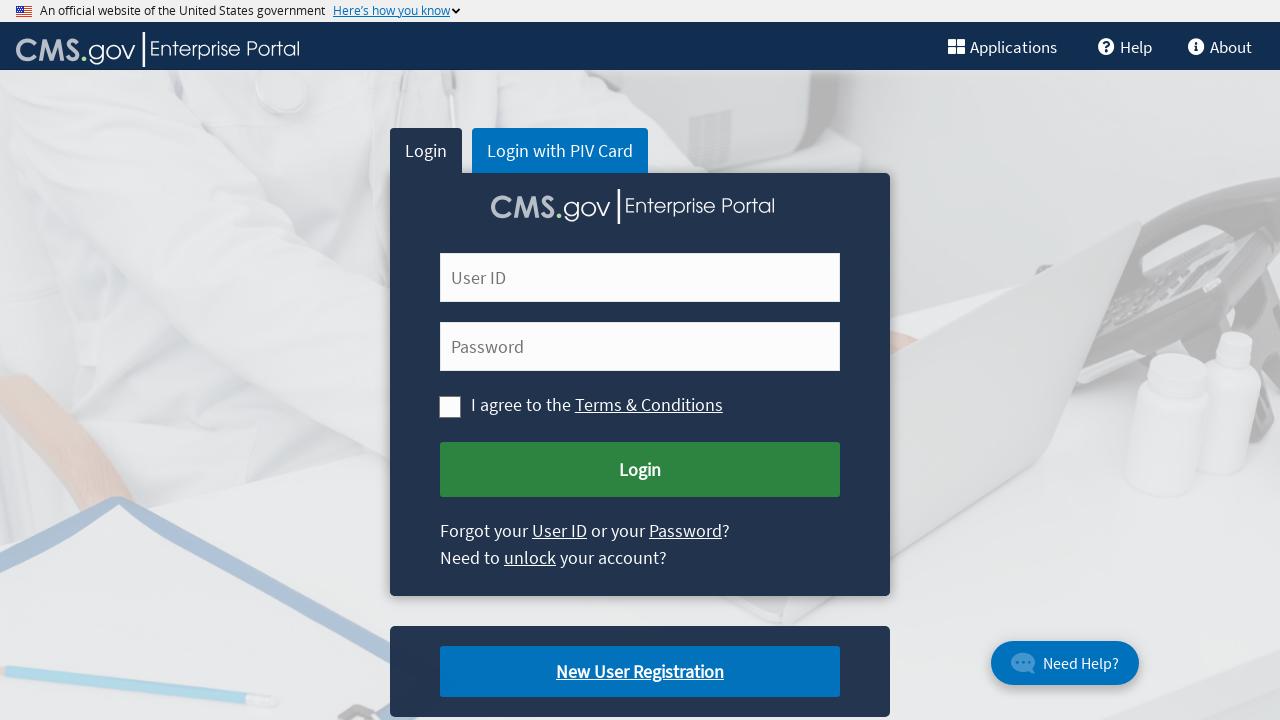

Printed current URL to console
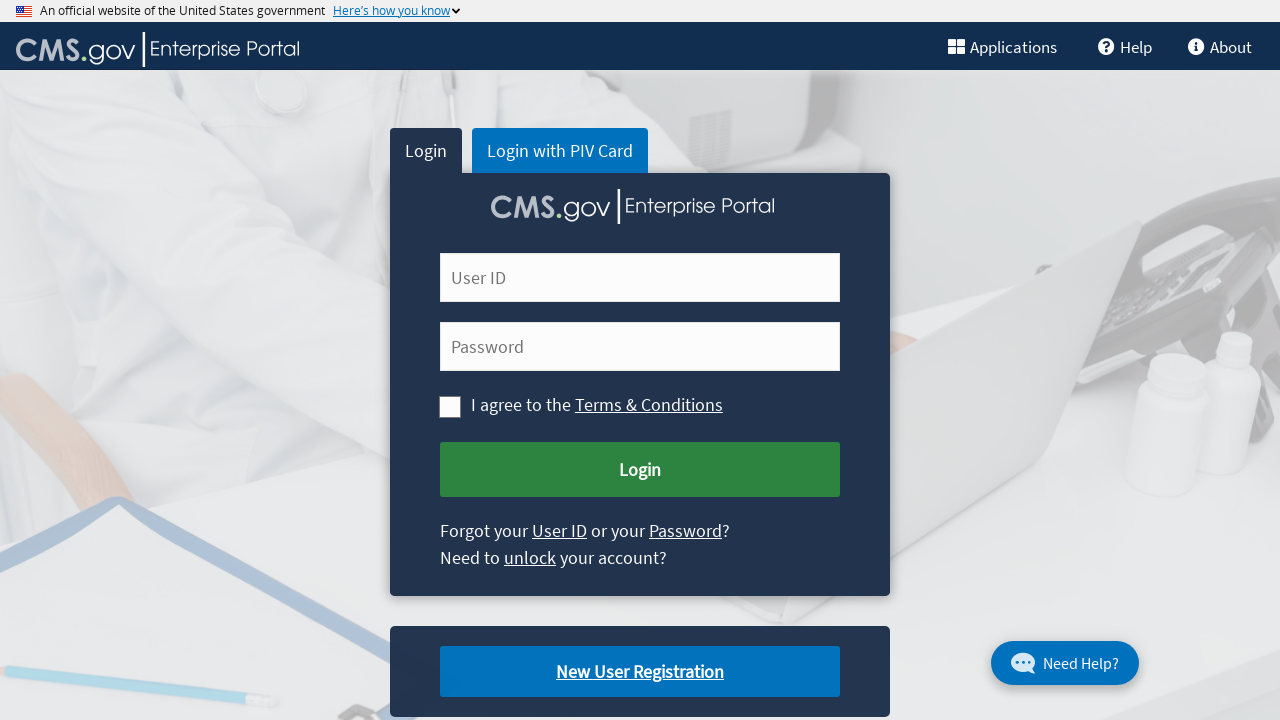

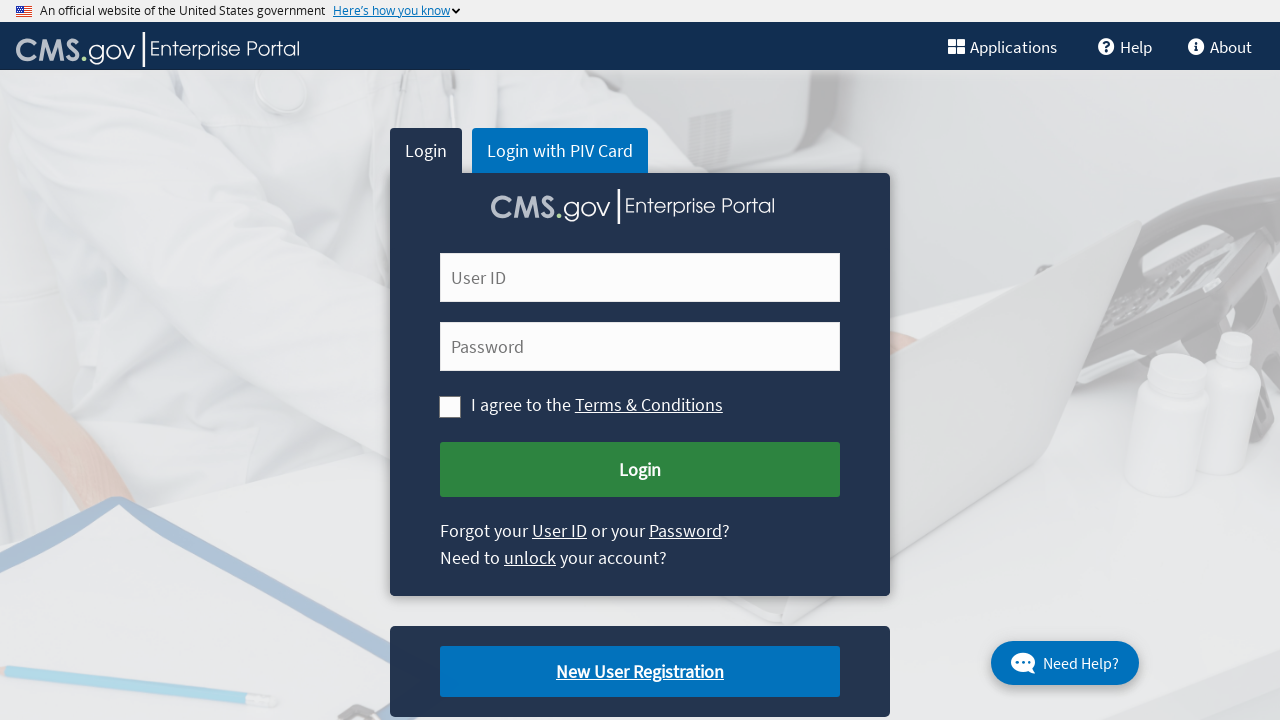